Tests multi-select dropdown by selecting all language options and then deselecting them all

Starting URL: https://practice.cydeo.com/dropdown

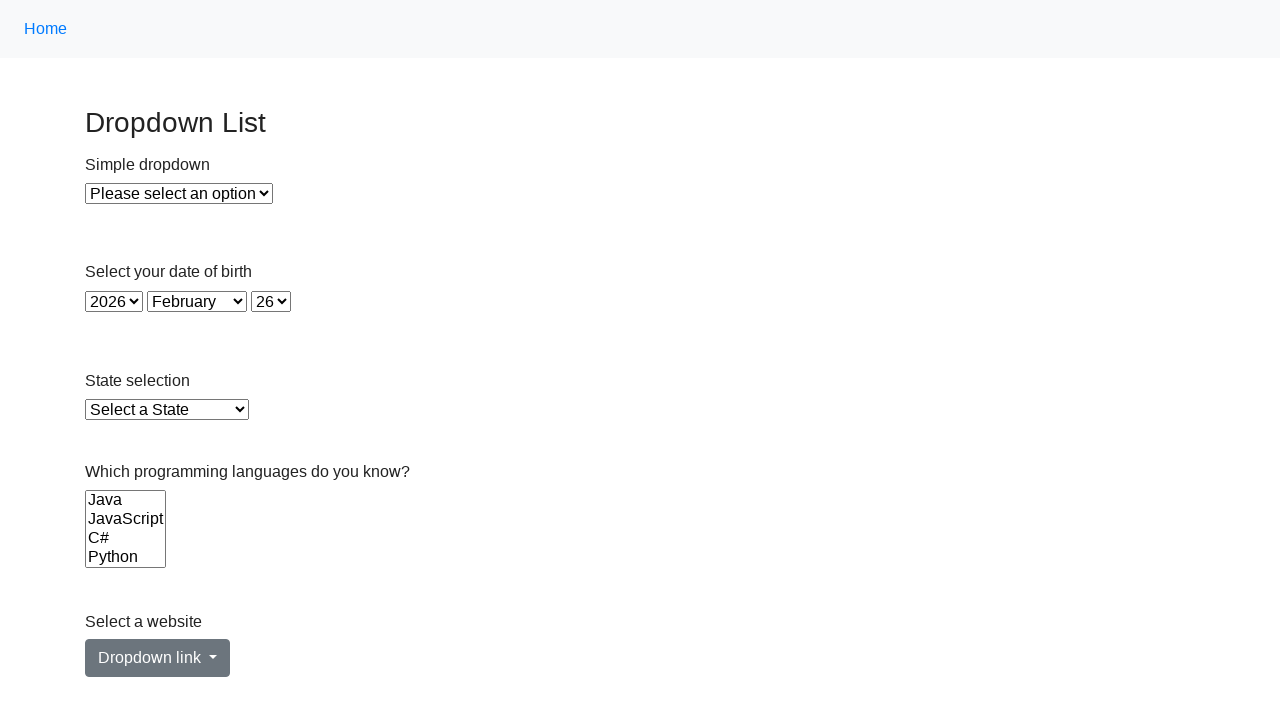

Located the multi-select languages dropdown
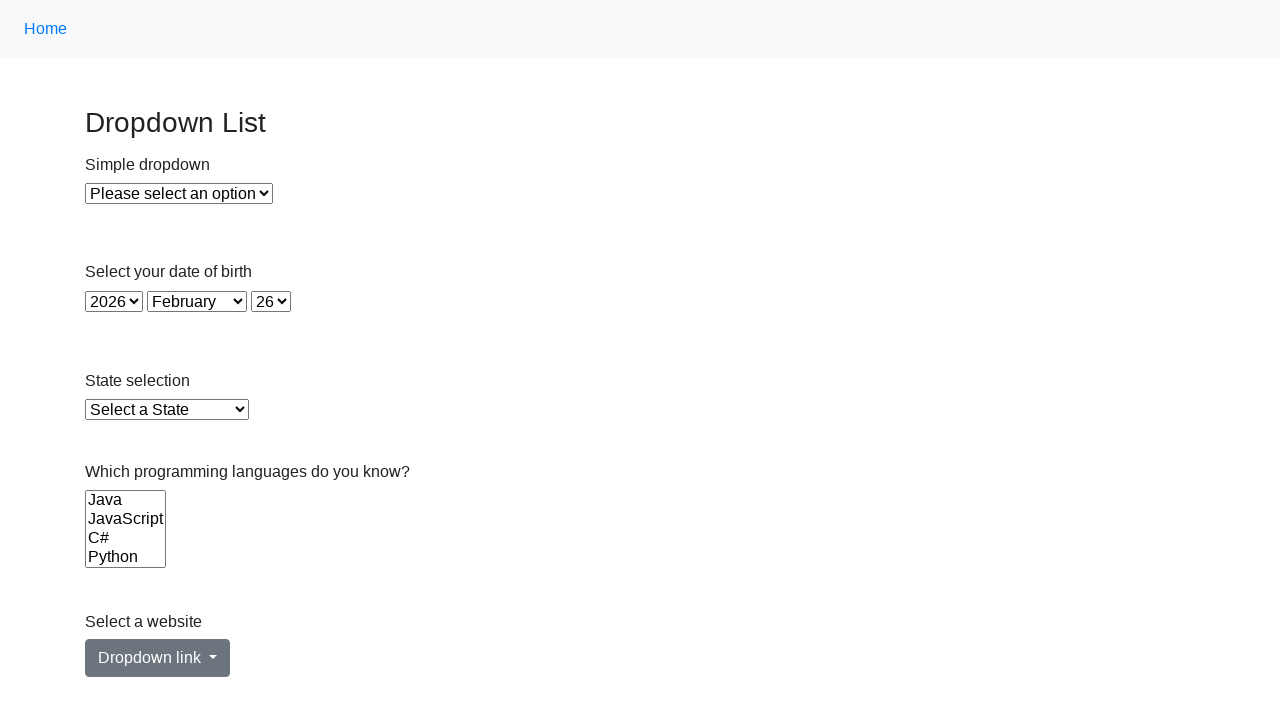

Retrieved all language options from the dropdown
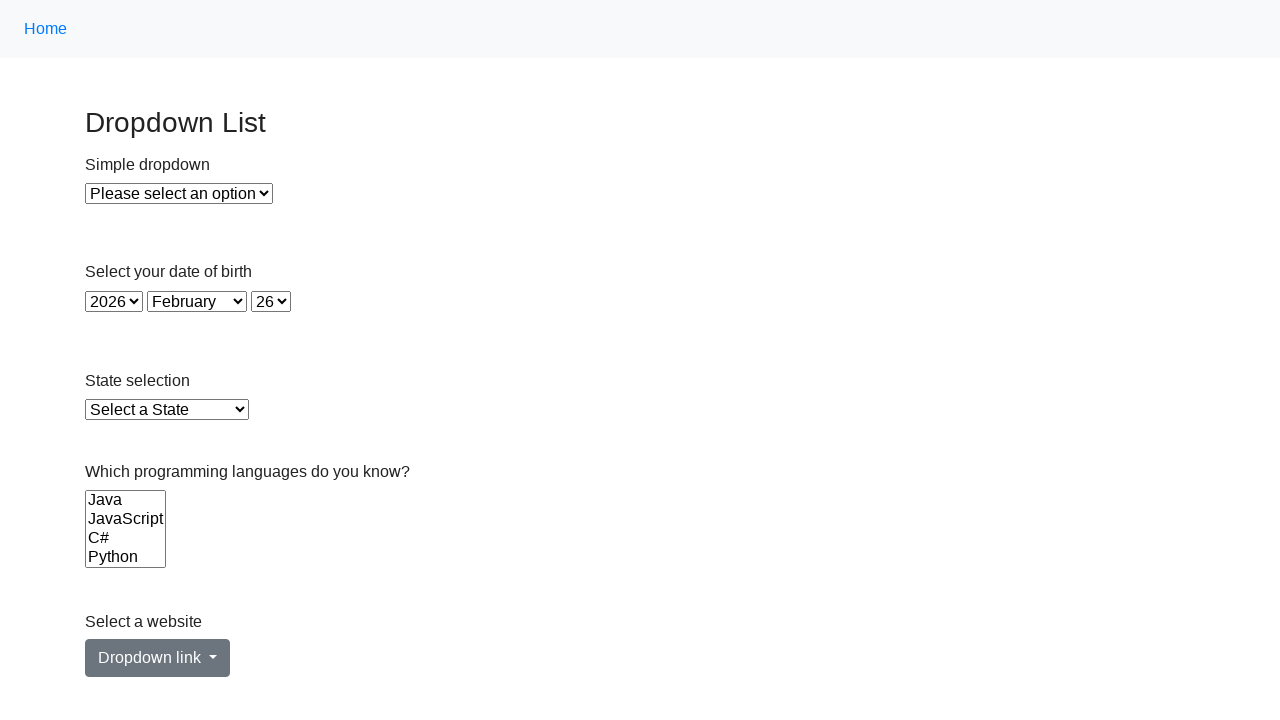

Selected a language option from the dropdown at (126, 500) on select[name='Languages'] >> option >> nth=0
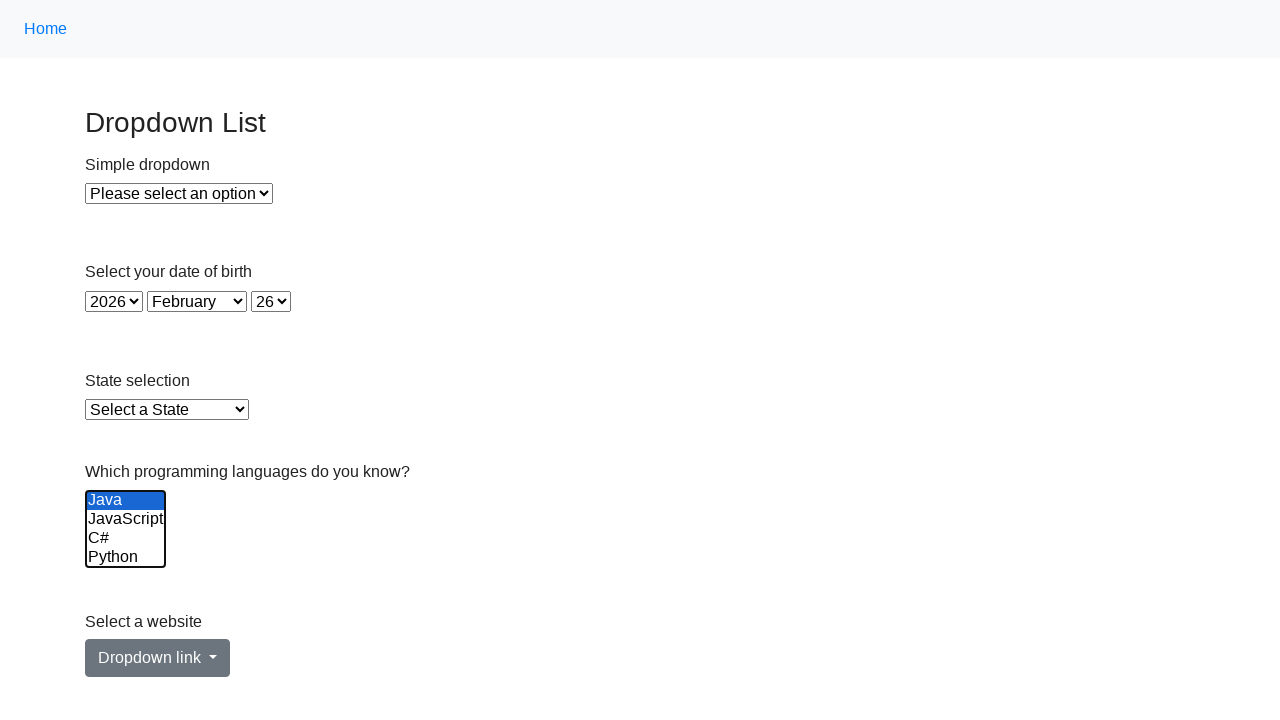

Selected a language option from the dropdown at (126, 519) on select[name='Languages'] >> option >> nth=1
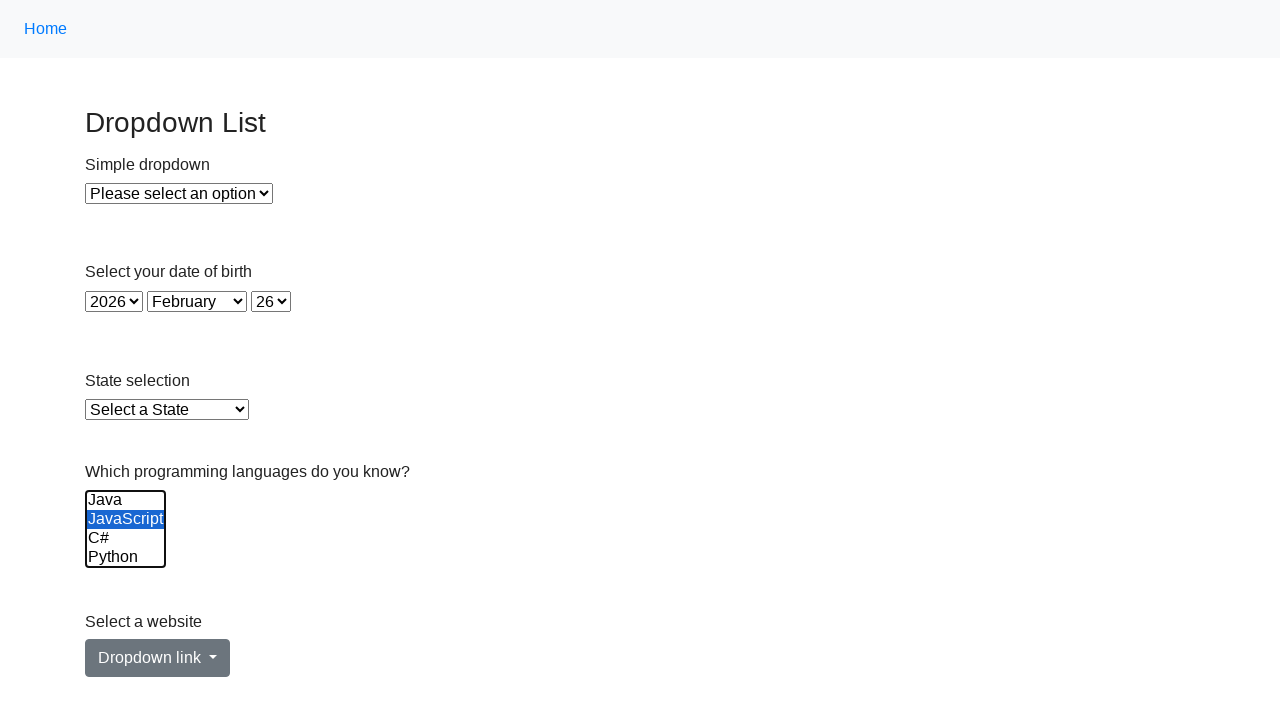

Selected a language option from the dropdown at (126, 538) on select[name='Languages'] >> option >> nth=2
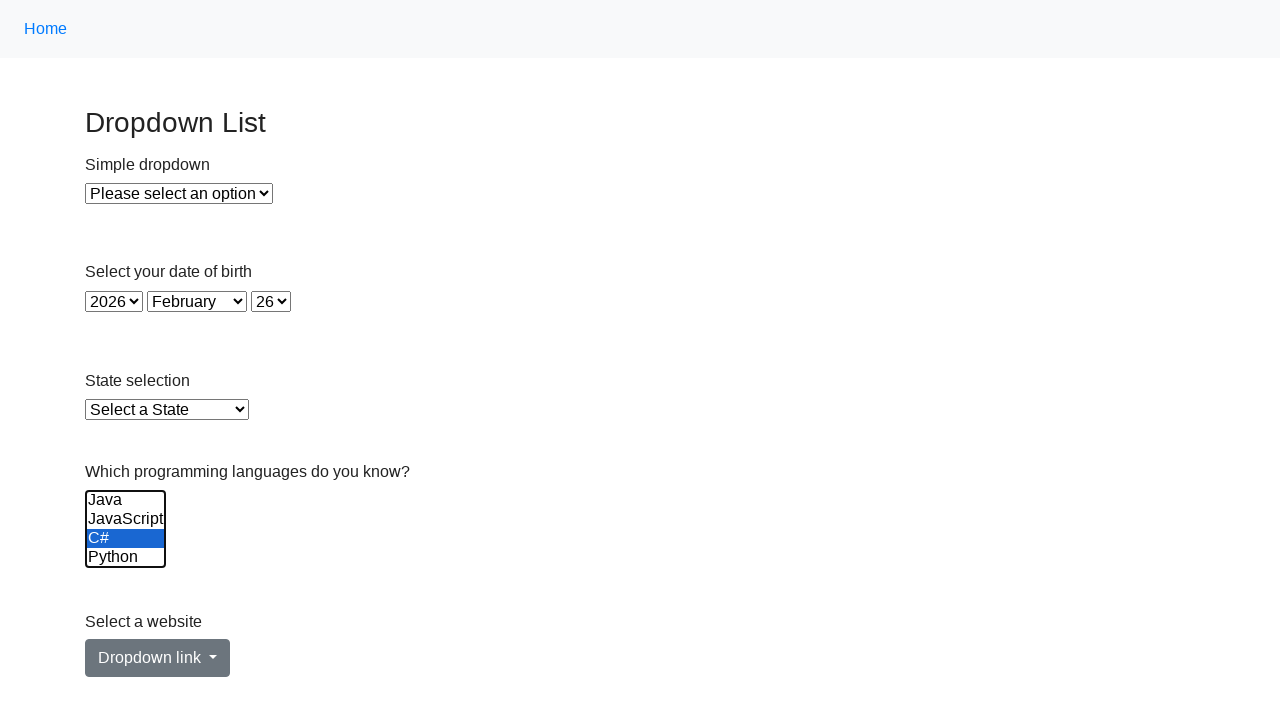

Selected a language option from the dropdown at (126, 558) on select[name='Languages'] >> option >> nth=3
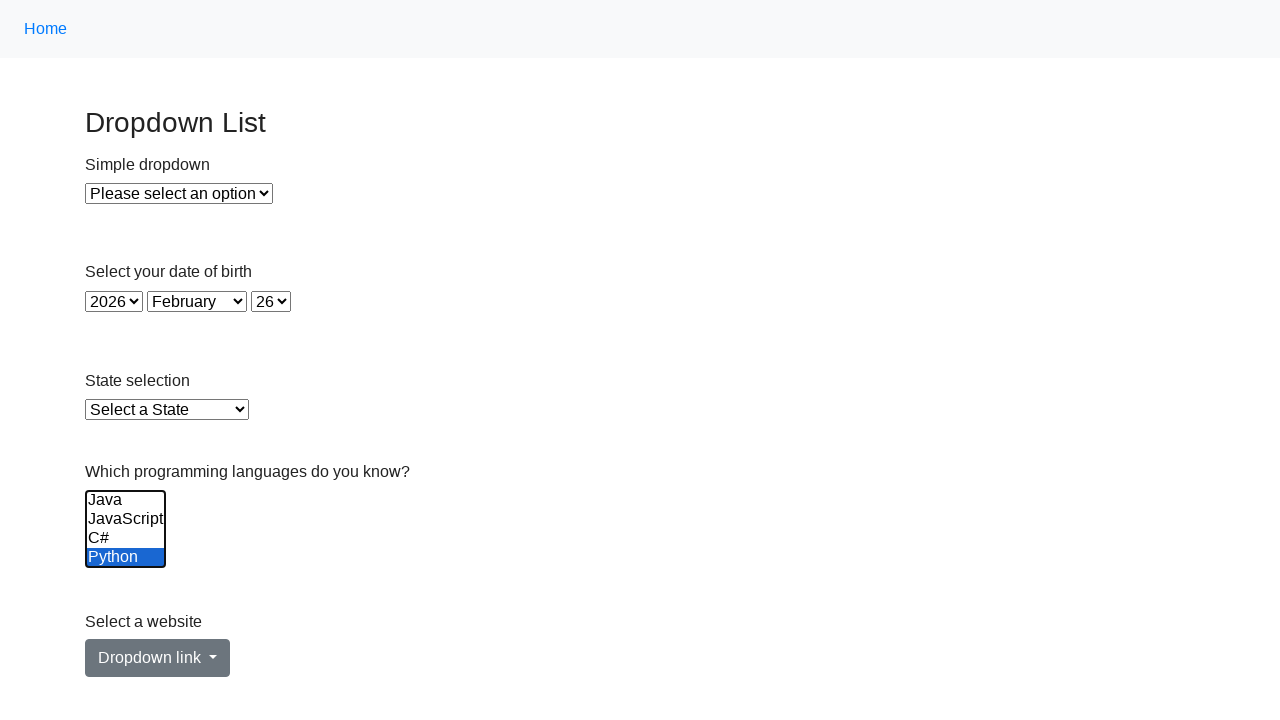

Selected a language option from the dropdown at (126, 539) on select[name='Languages'] >> option >> nth=4
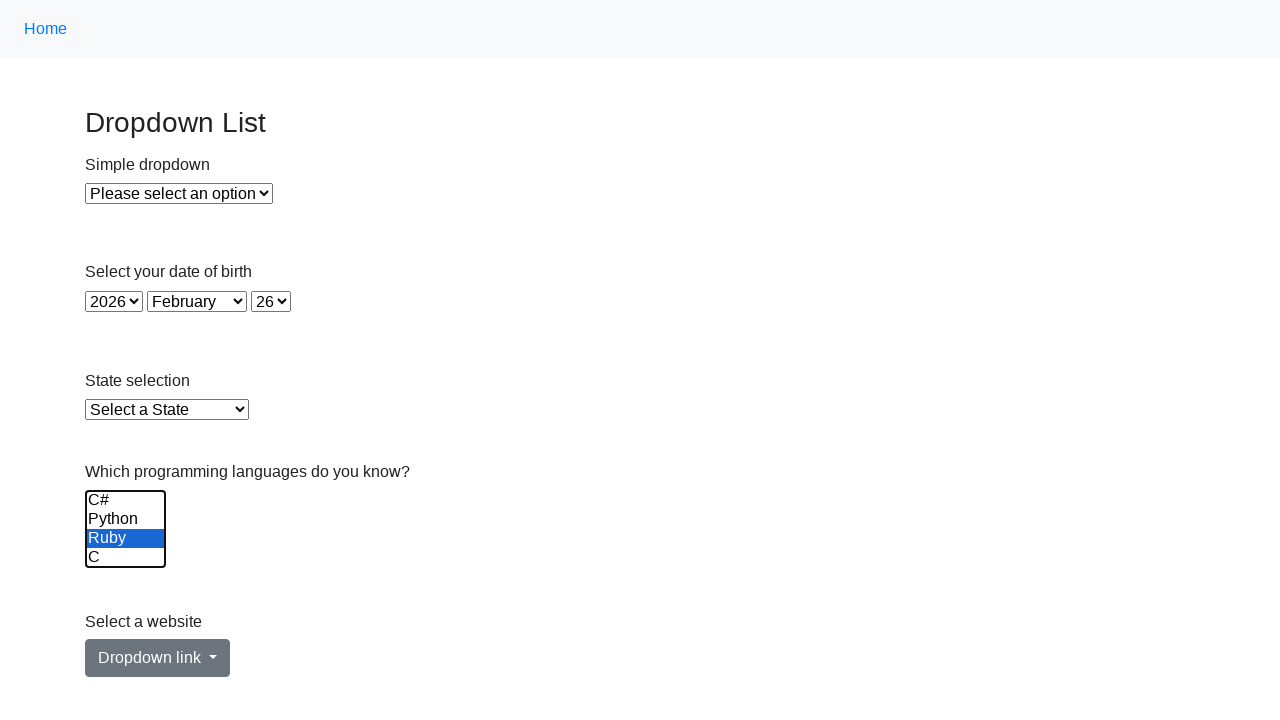

Selected a language option from the dropdown at (126, 558) on select[name='Languages'] >> option >> nth=5
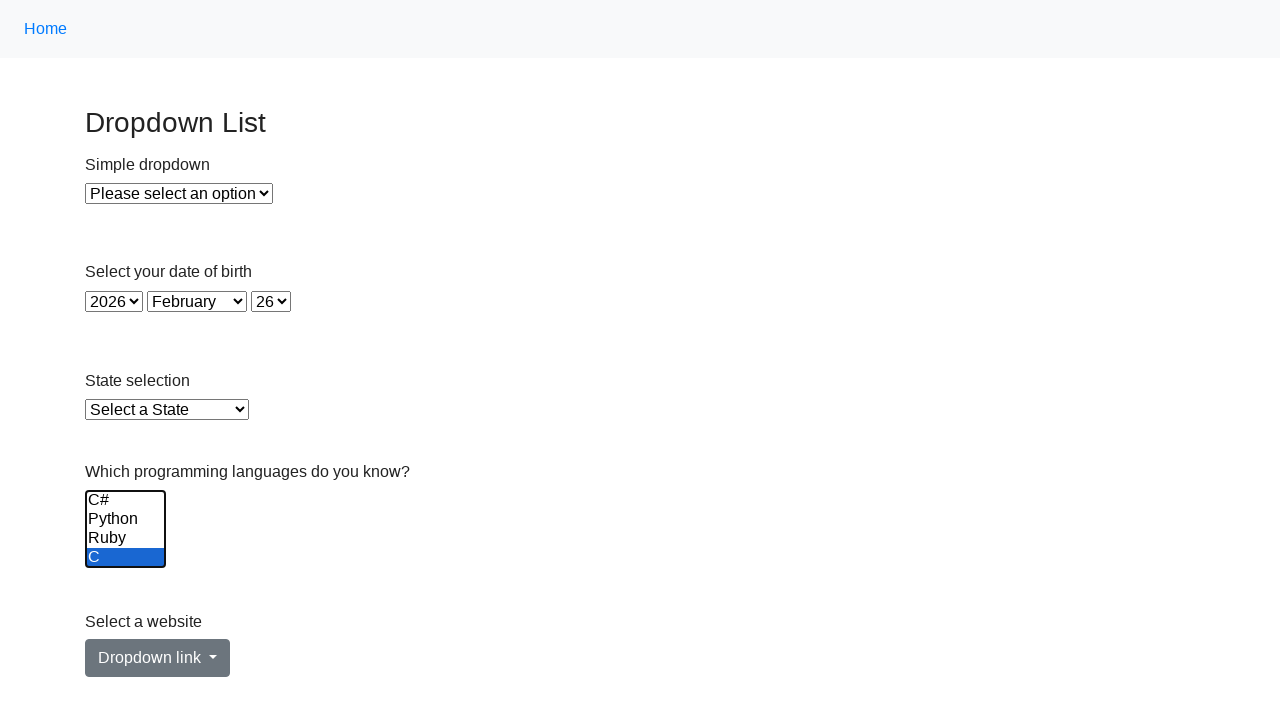

Deselected all language options by clearing the selection on select[name='Languages']
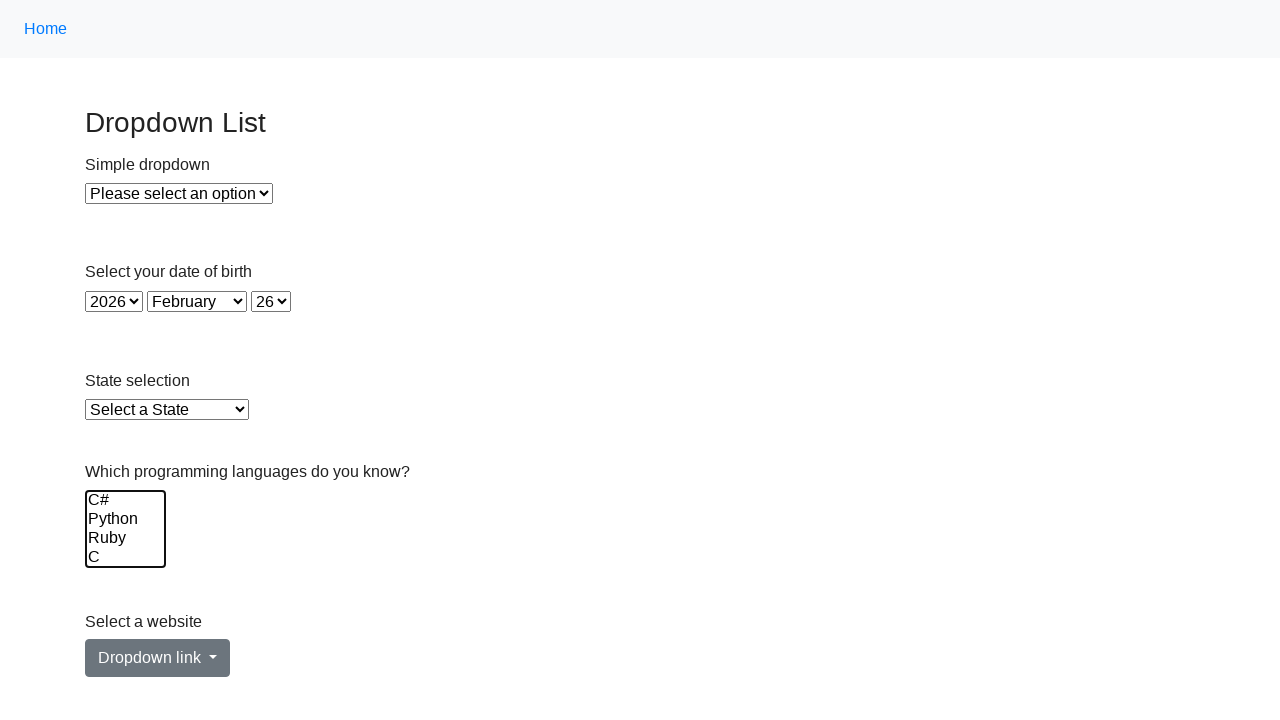

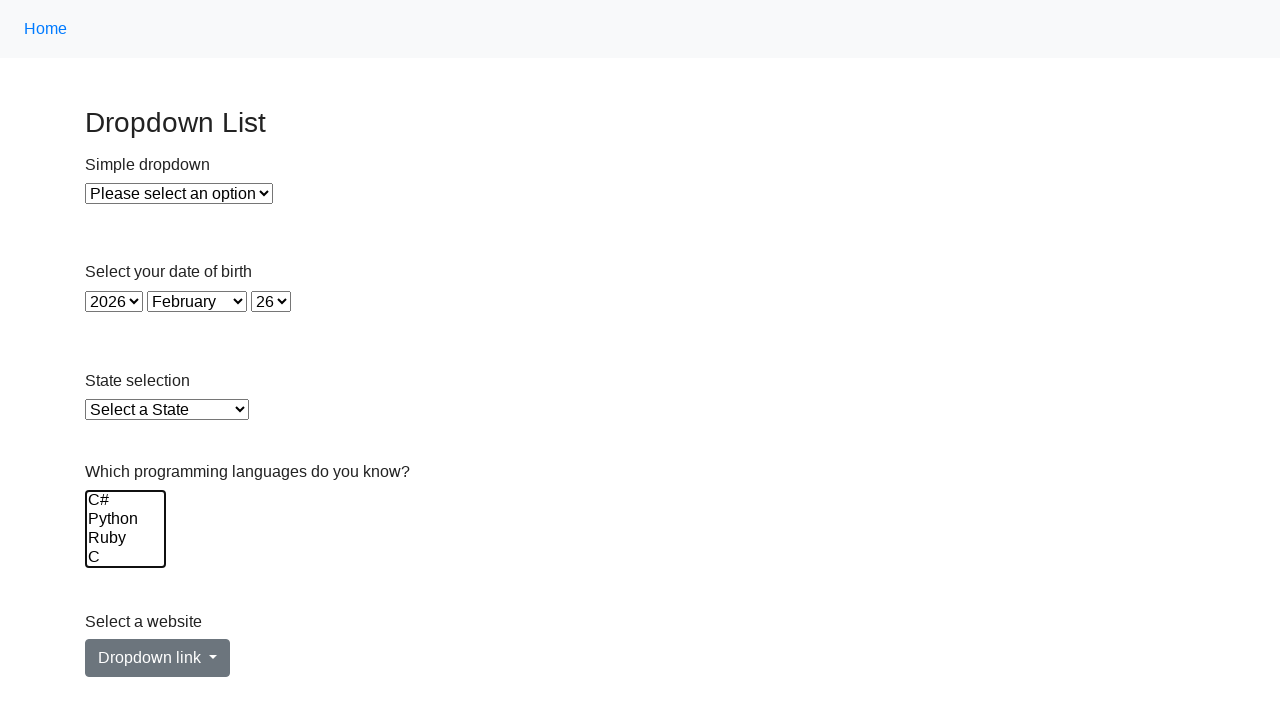